Tests checkbox functionality by verifying checkbox2 is displayed and enabled, then clicks it

Starting URL: https://rahulshettyacademy.com/AutomationPractice/

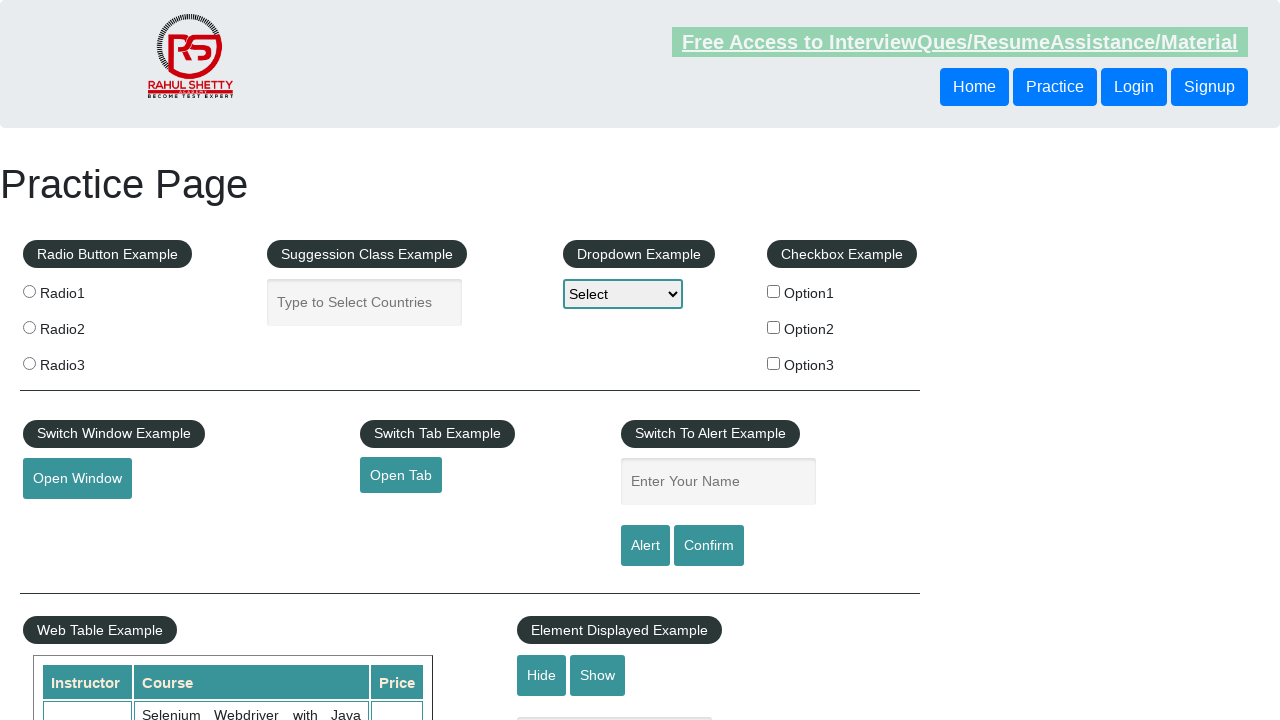

Navigated to AutomationPractice page
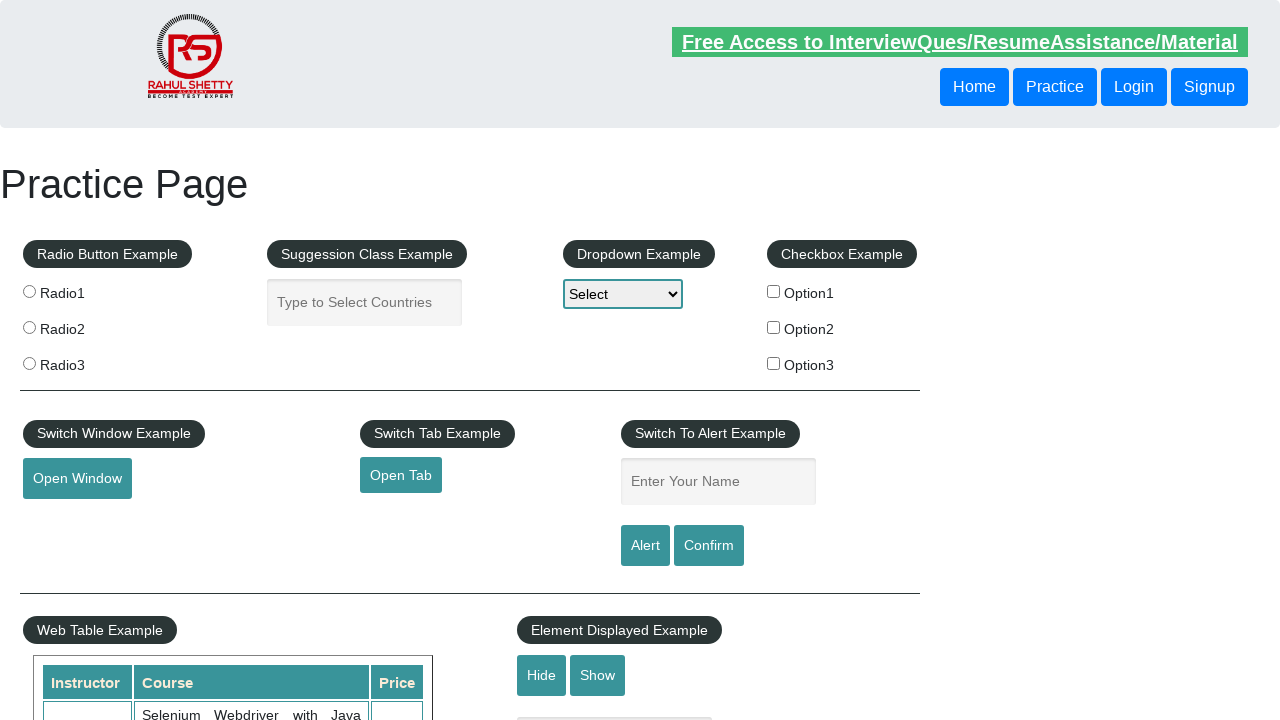

Located checkbox2 element
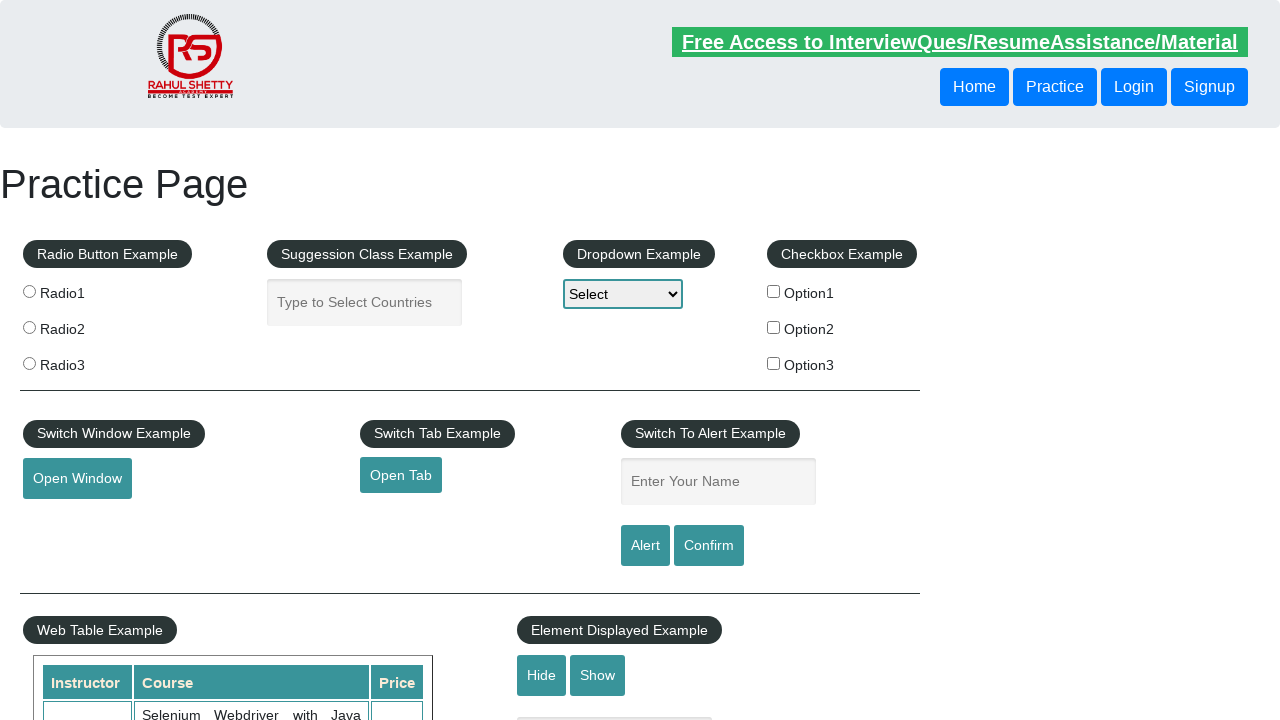

Verified checkbox2 is displayed
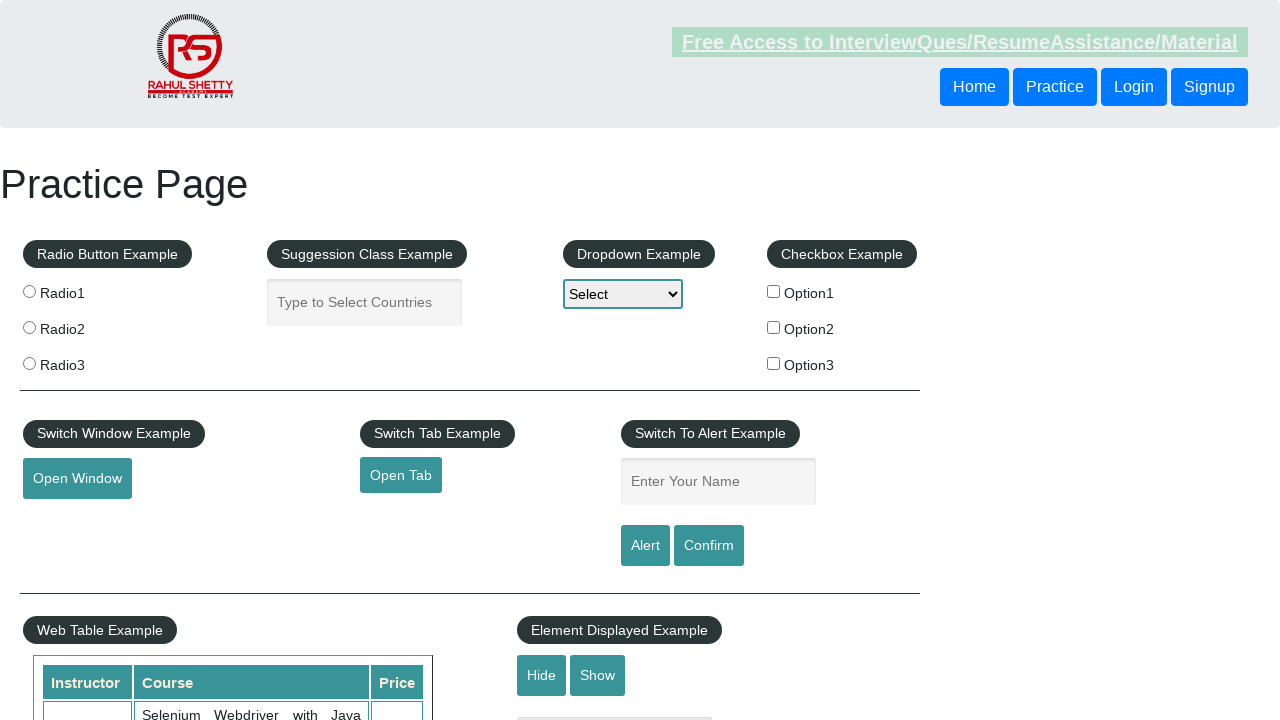

Verified checkbox2 is enabled
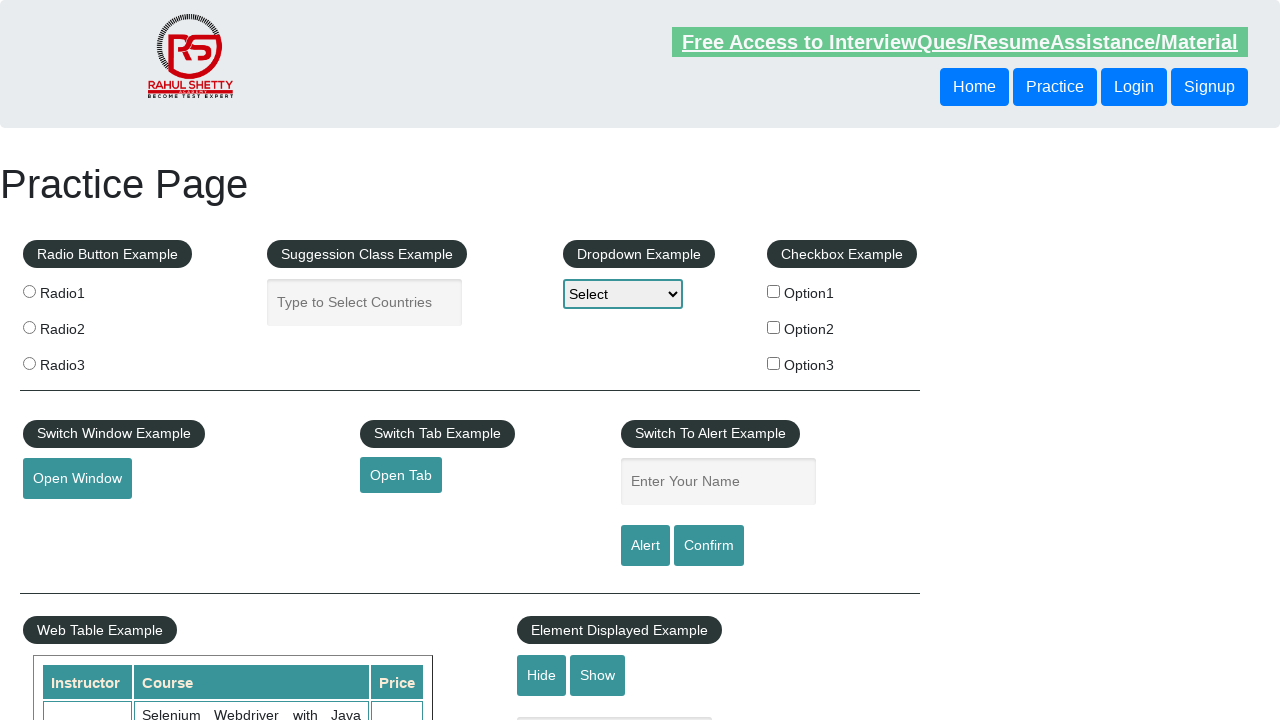

Clicked checkbox2 at (774, 327) on #checkBoxOption2
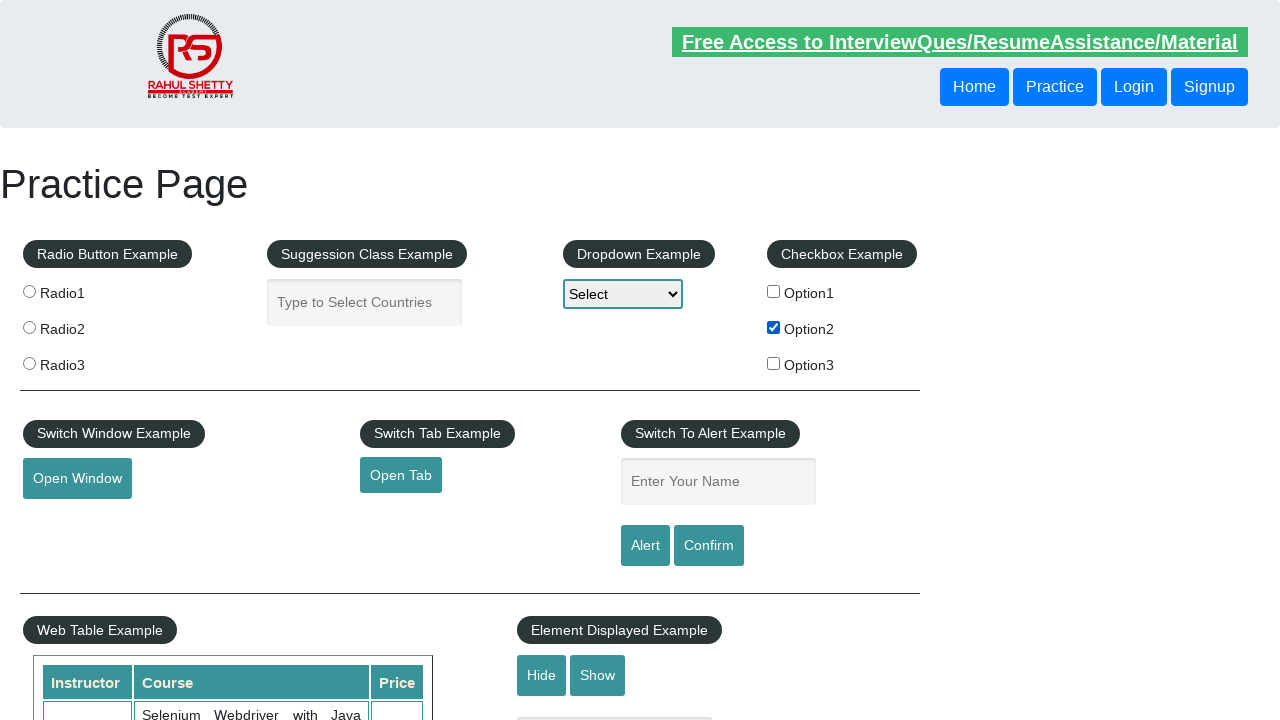

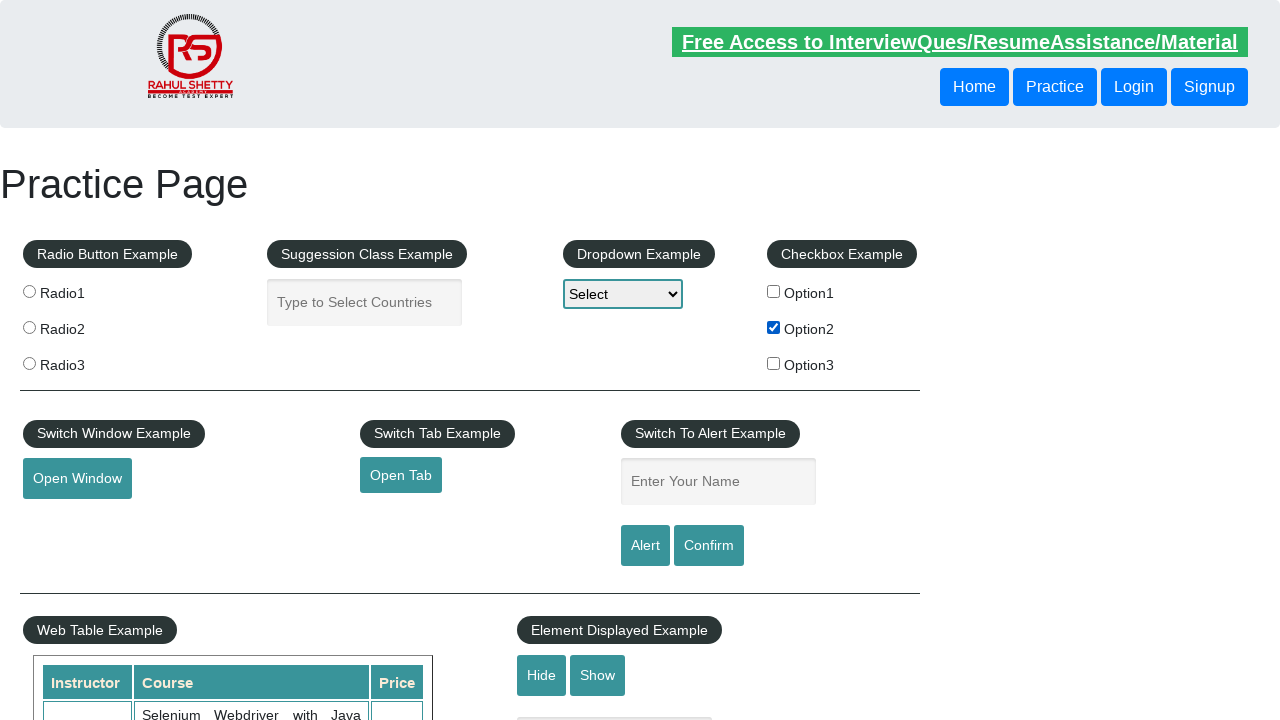